Tests the Dropdown page by selecting an option from the dropdown list

Starting URL: https://the-internet.herokuapp.com/

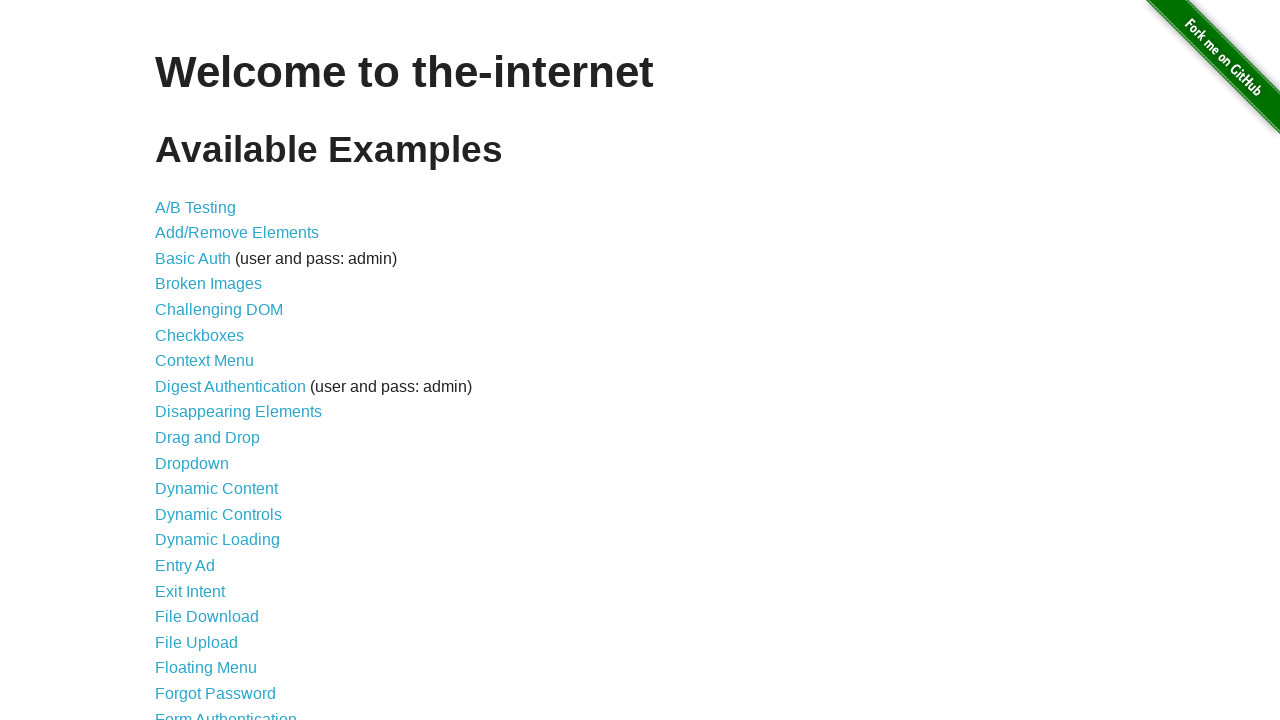

Clicked on Dropdown link at (192, 463) on a:text('Dropdown')
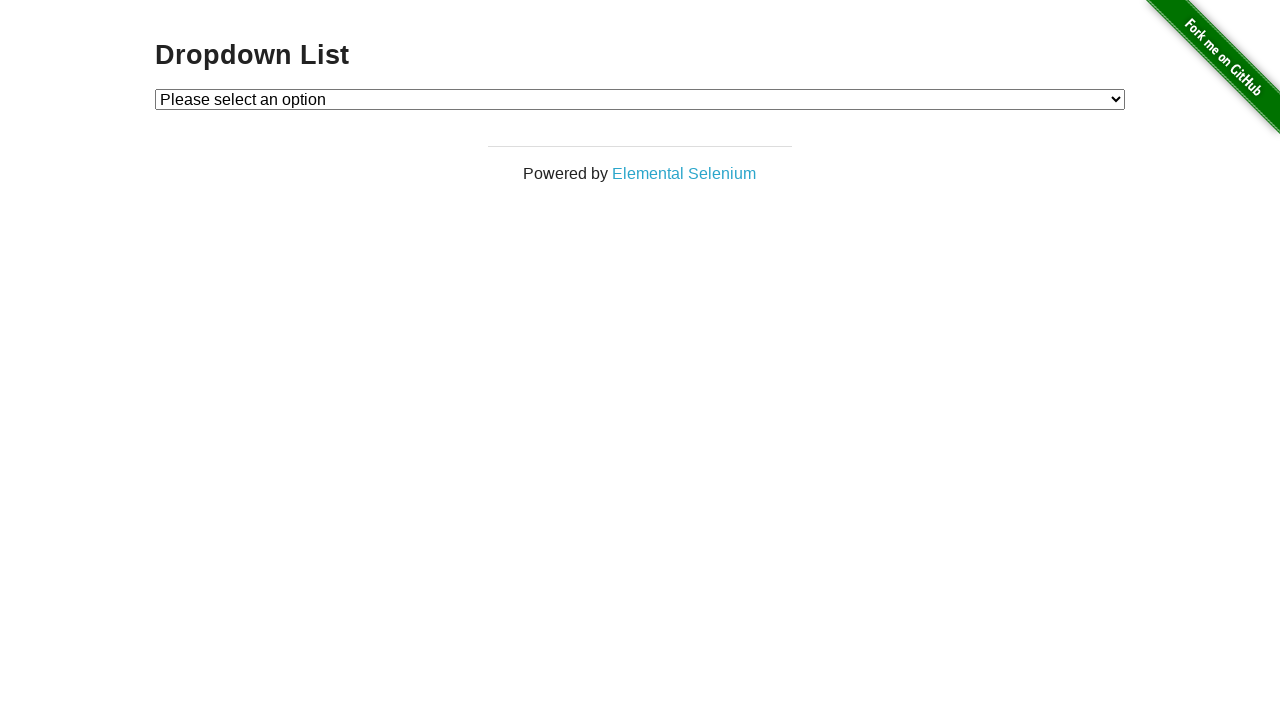

Dropdown List page loaded
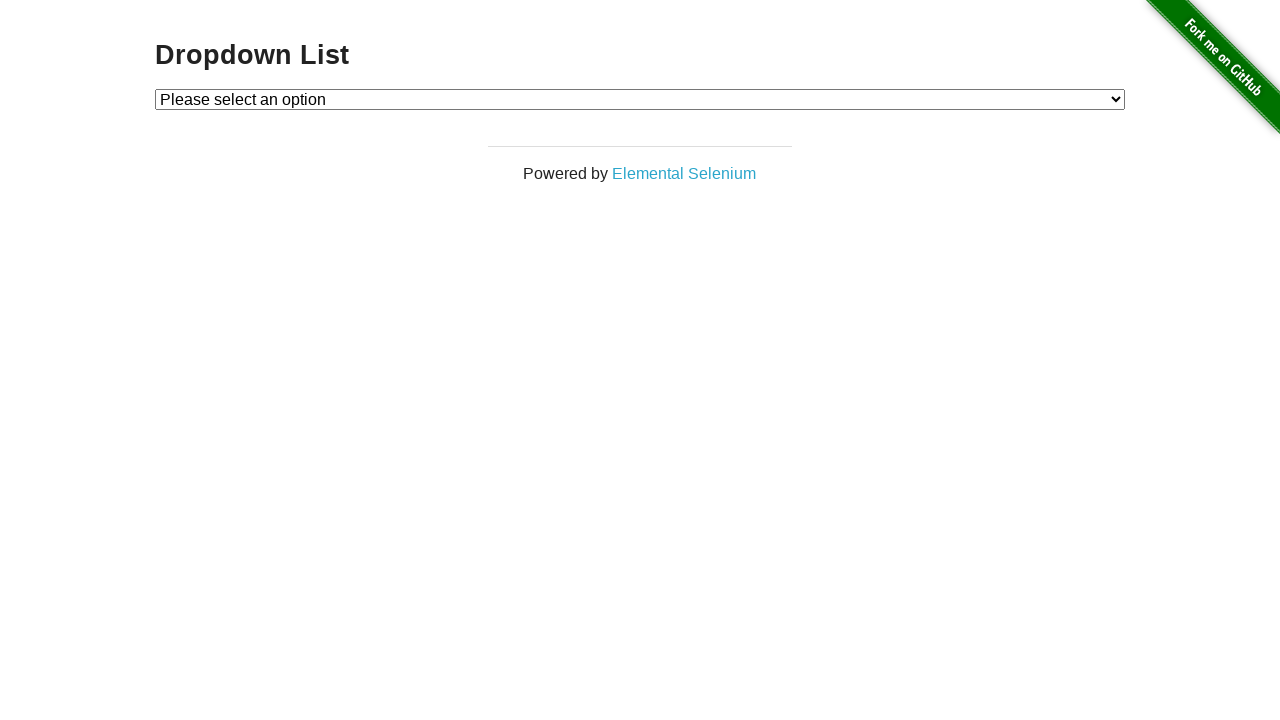

Selected Option 1 from dropdown on select#dropdown
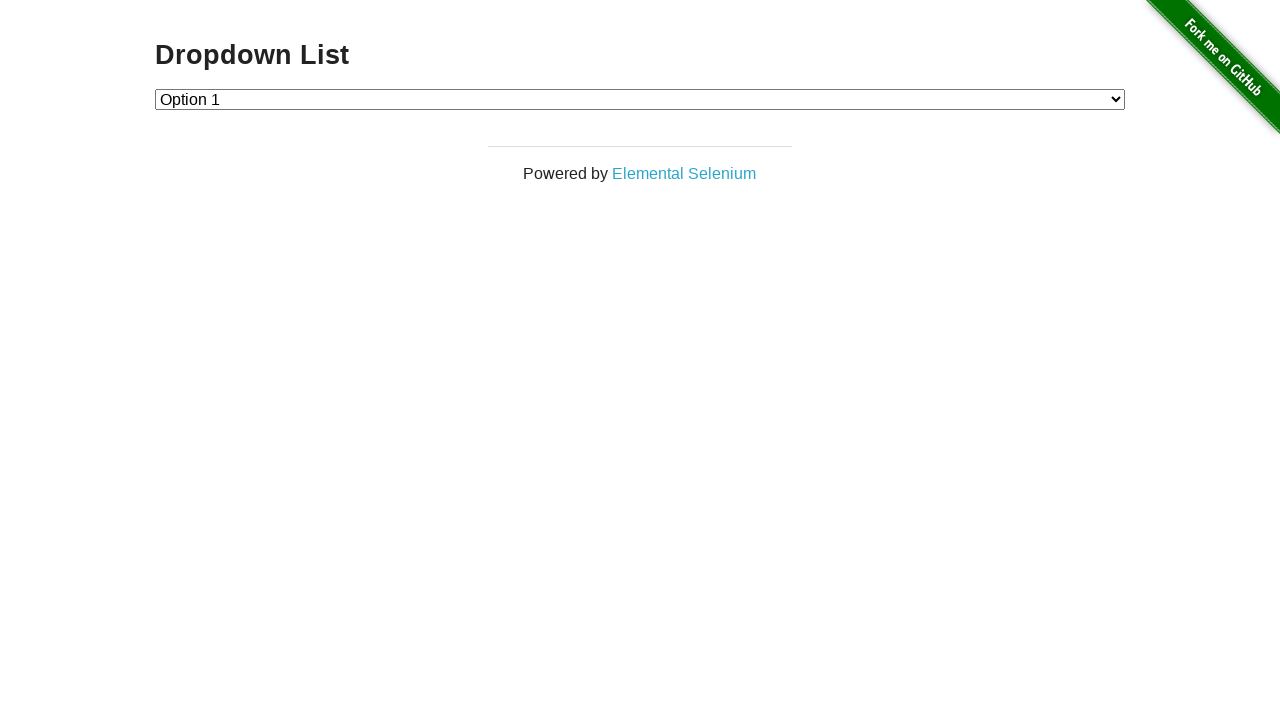

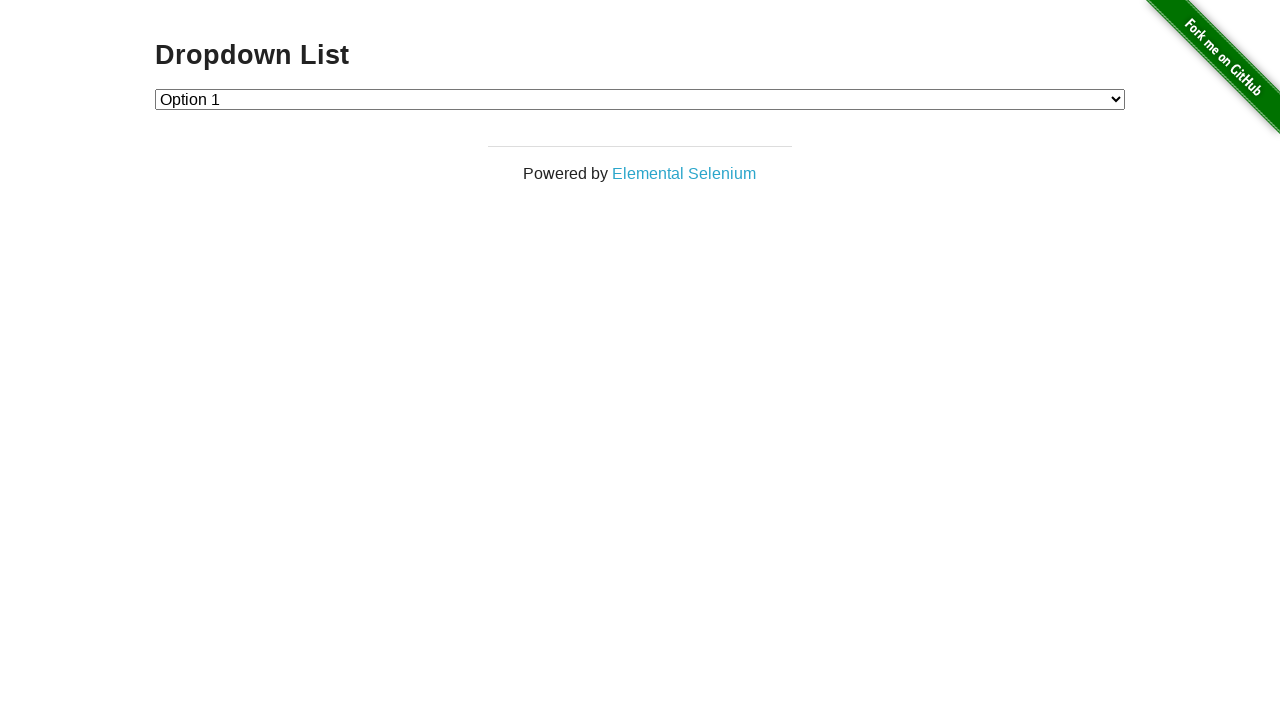